Tests window handling by clicking a link that opens a new tab, switching to the new tab using a reusable method pattern, and verifying its title is "New Window"

Starting URL: https://the-internet.herokuapp.com/windows

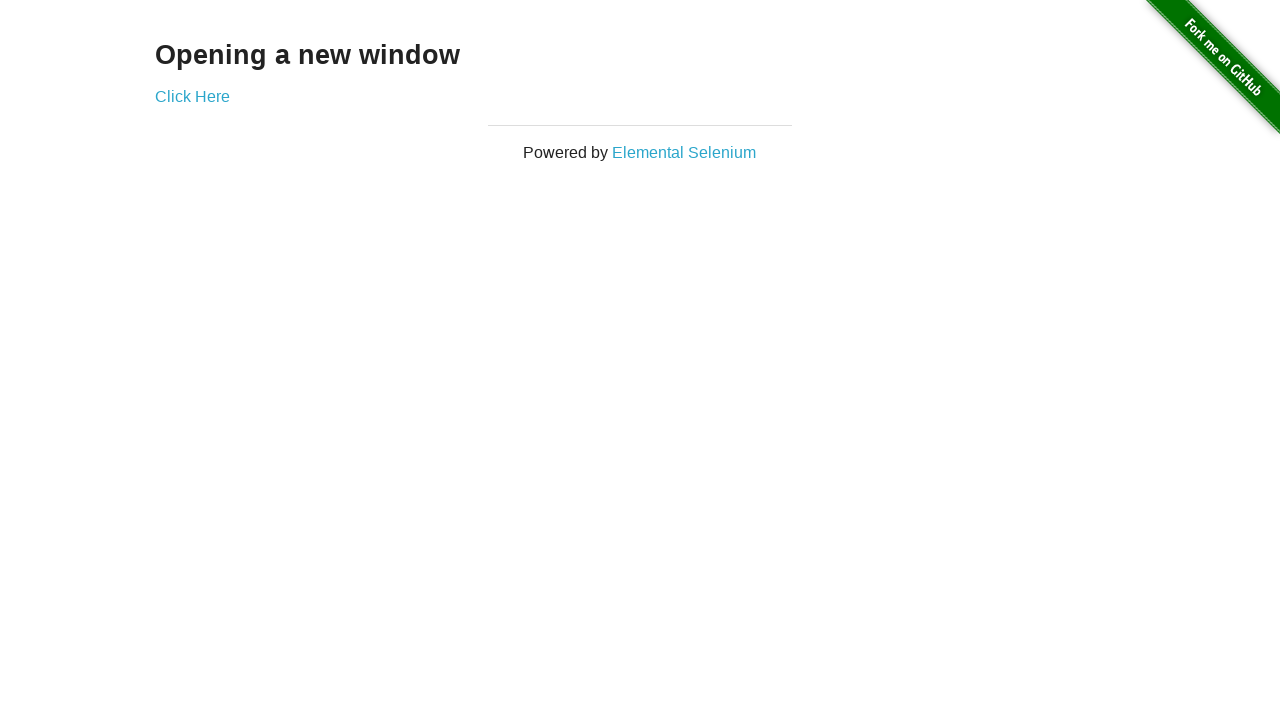

Clicked 'Click Here' link to open new tab at (192, 96) on xpath=//*[text()='Click Here']
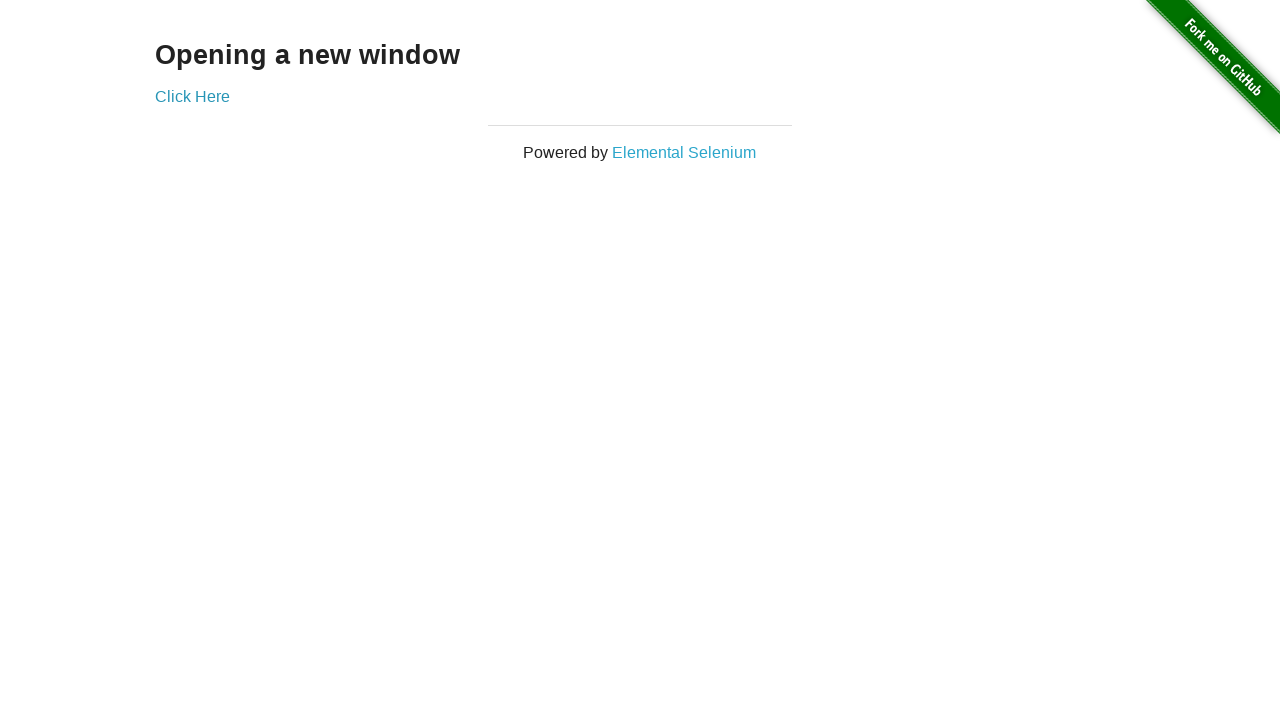

Obtained reference to newly opened tab
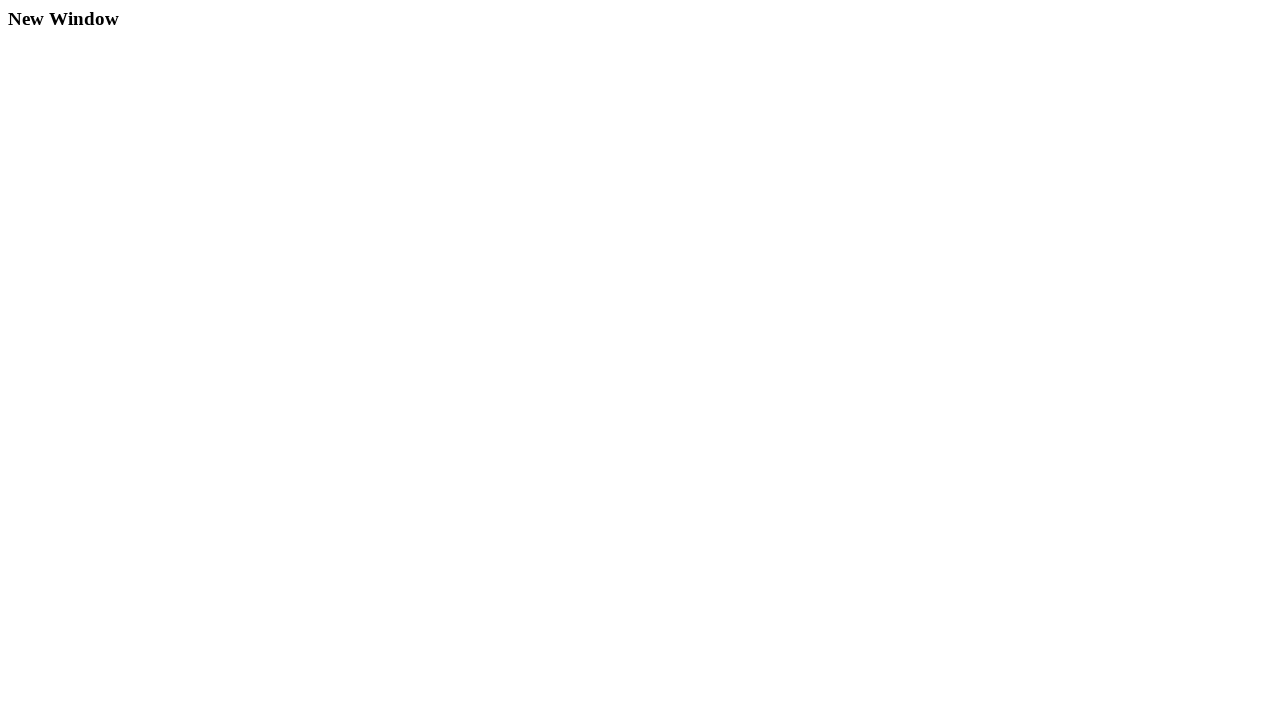

New tab finished loading
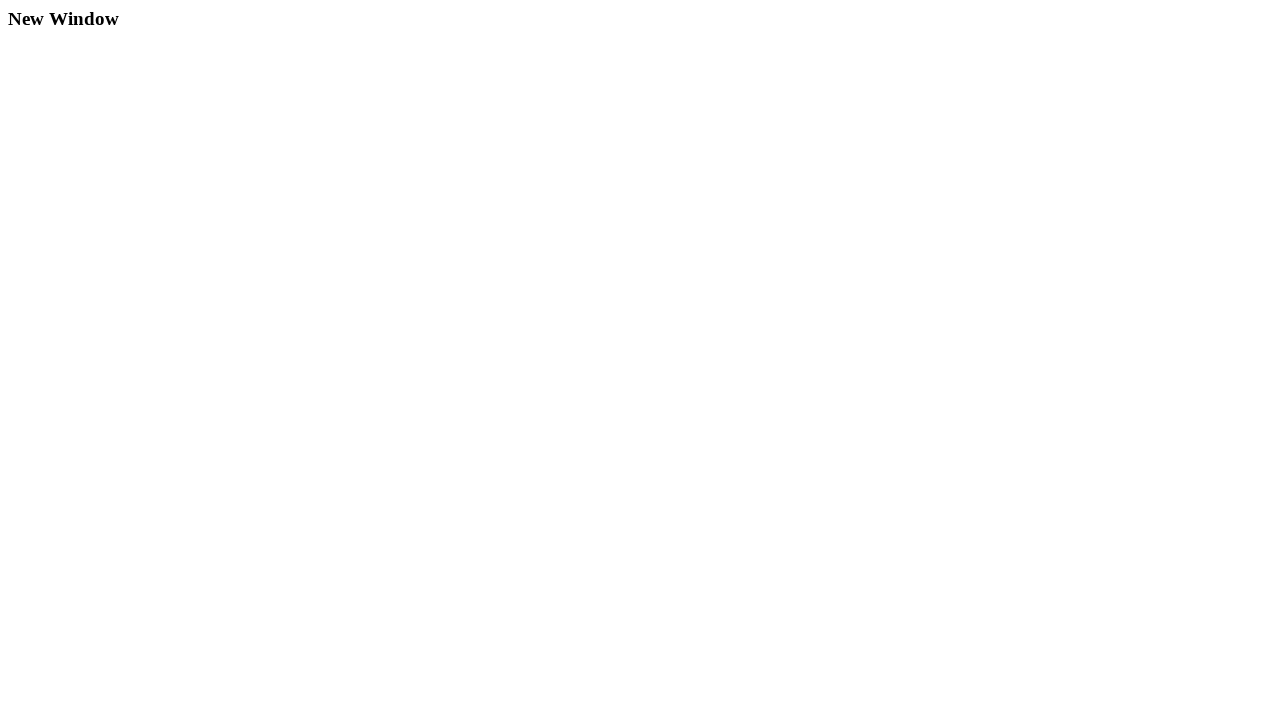

Retrieved new tab title: 'New Window'
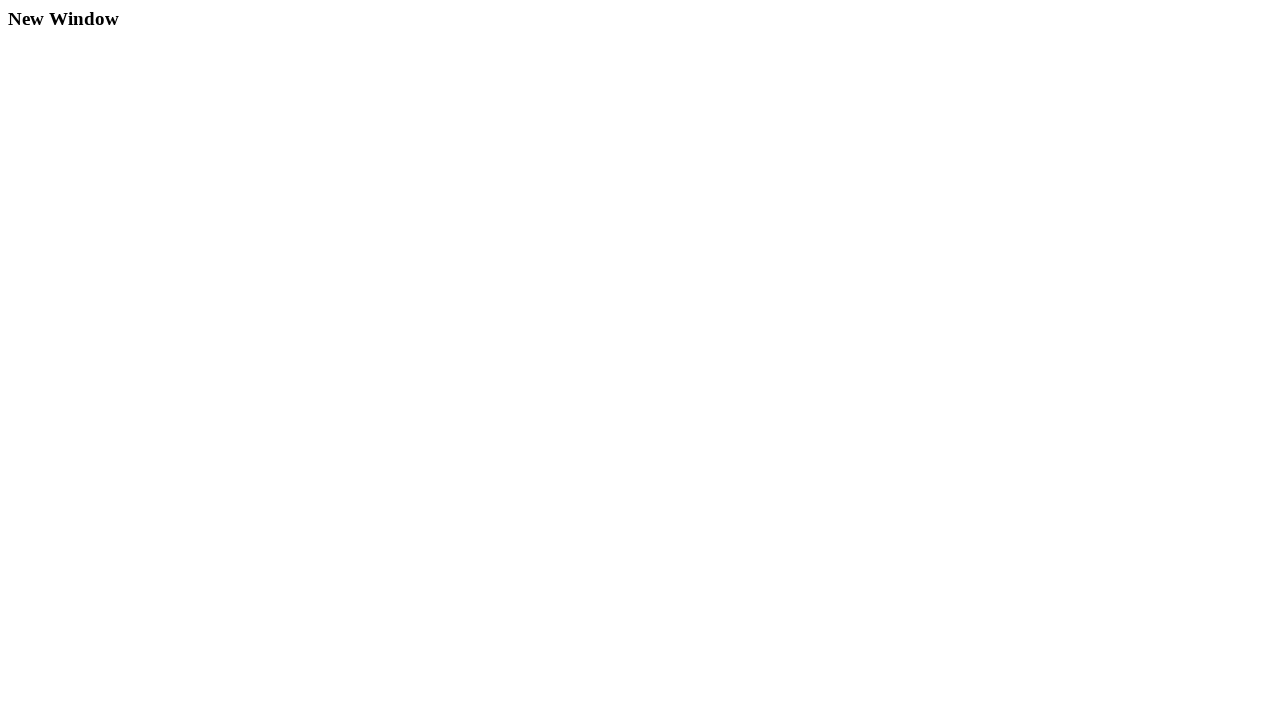

Verified new tab title is 'New Window'
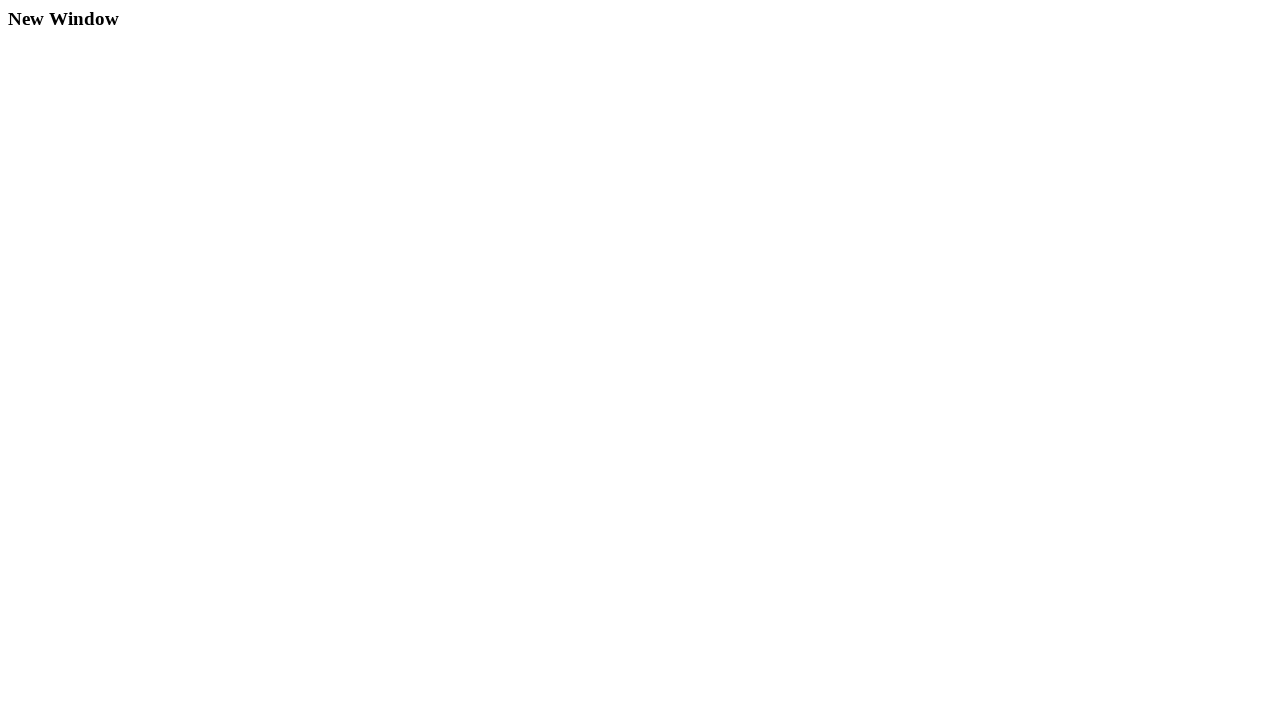

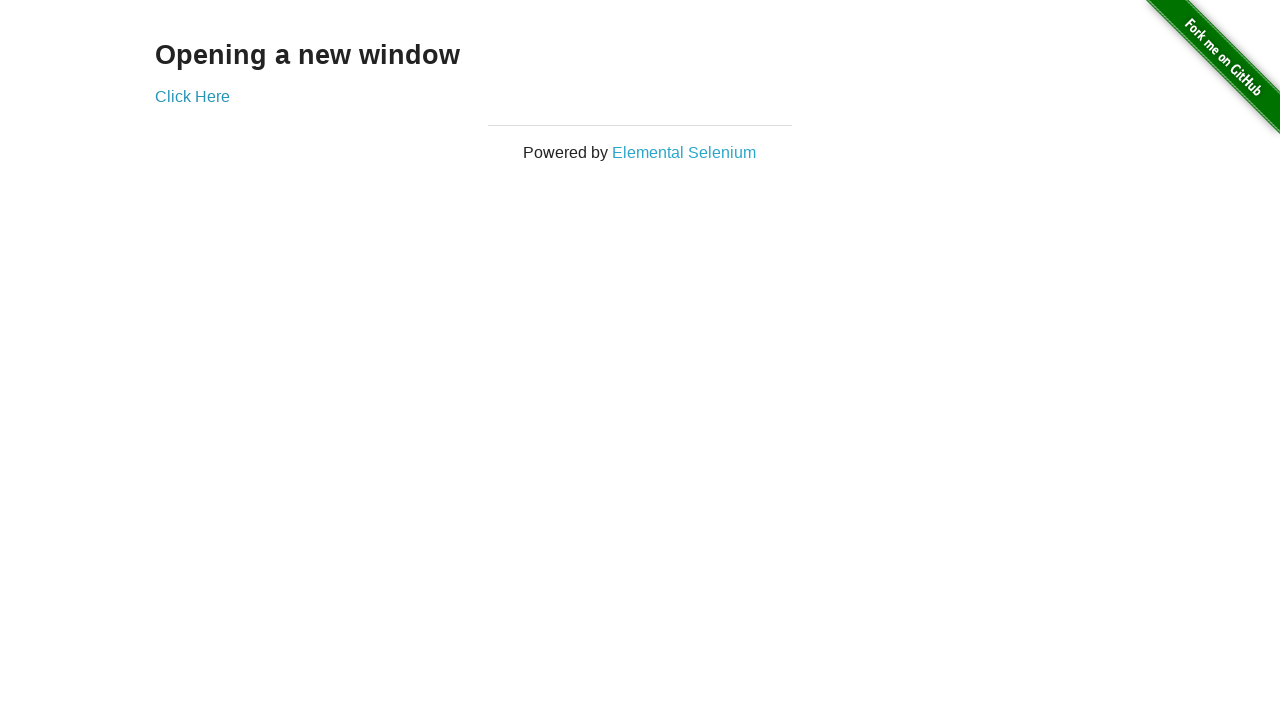